Navigates to the Matalan UK retail website homepage and waits for the page to load.

Starting URL: https://www.matalan.co.uk/

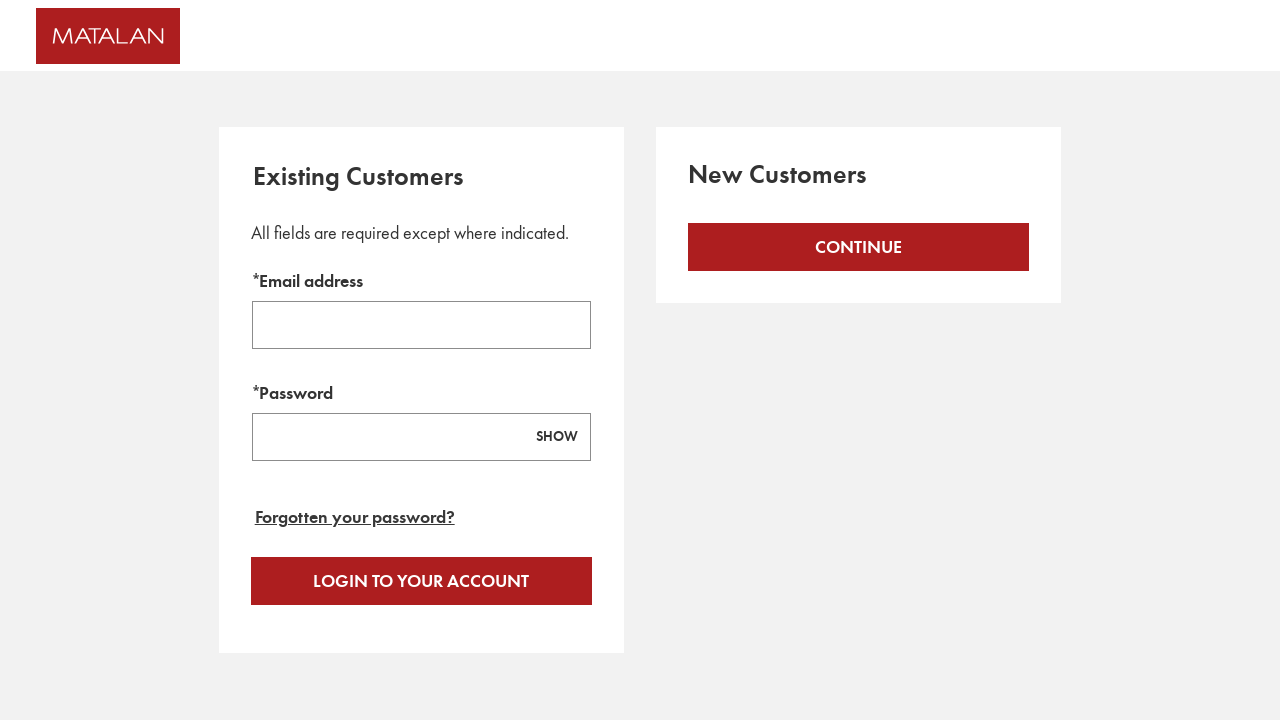

Navigated to Matalan UK homepage
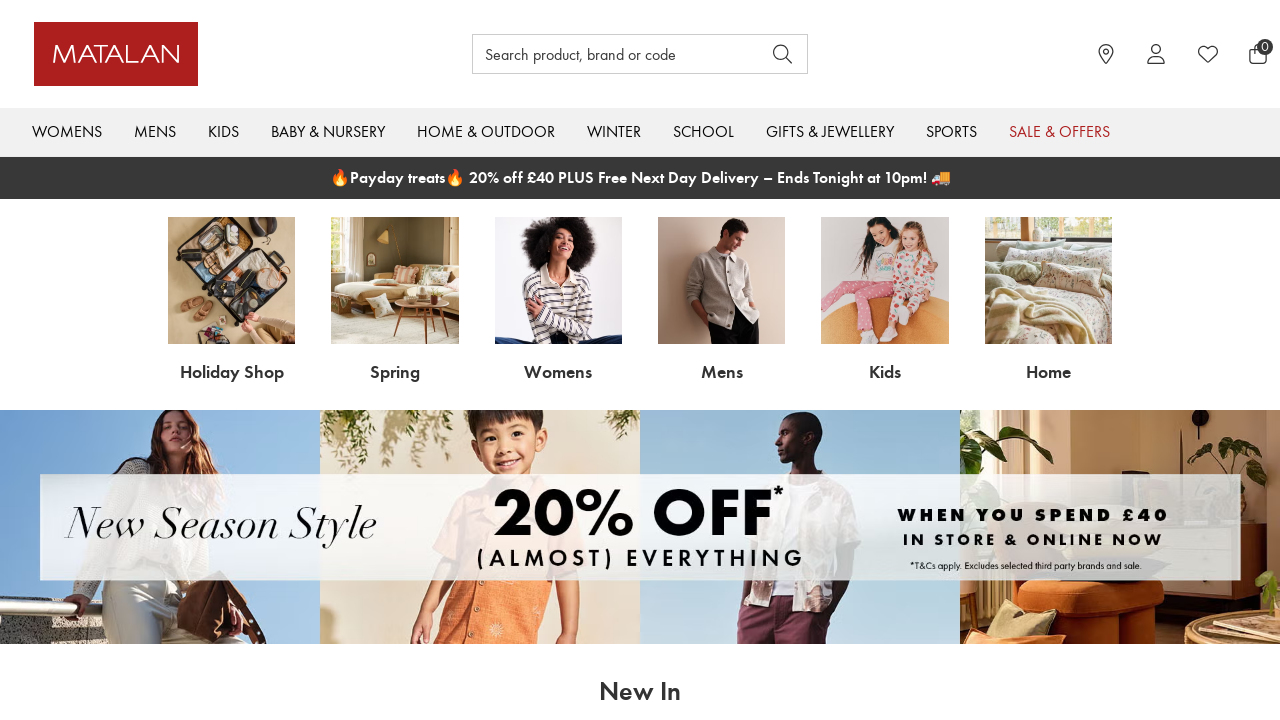

Waited for page to fully load (networkidle state reached)
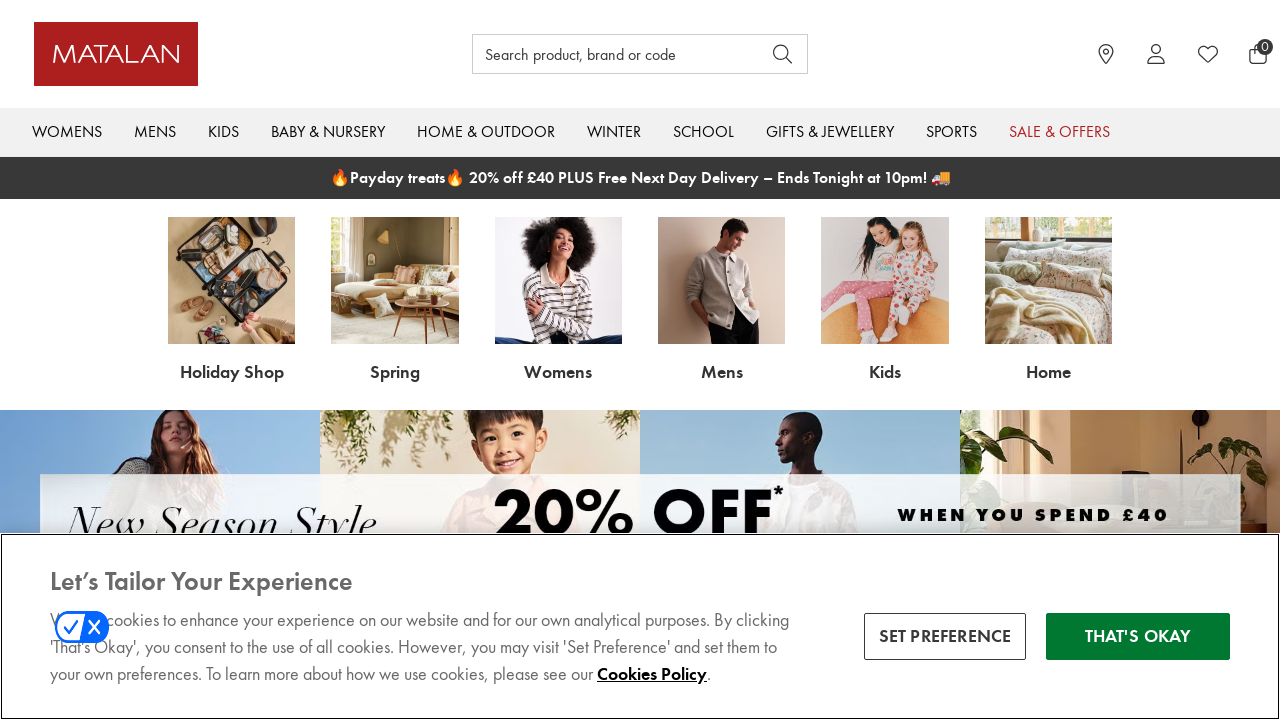

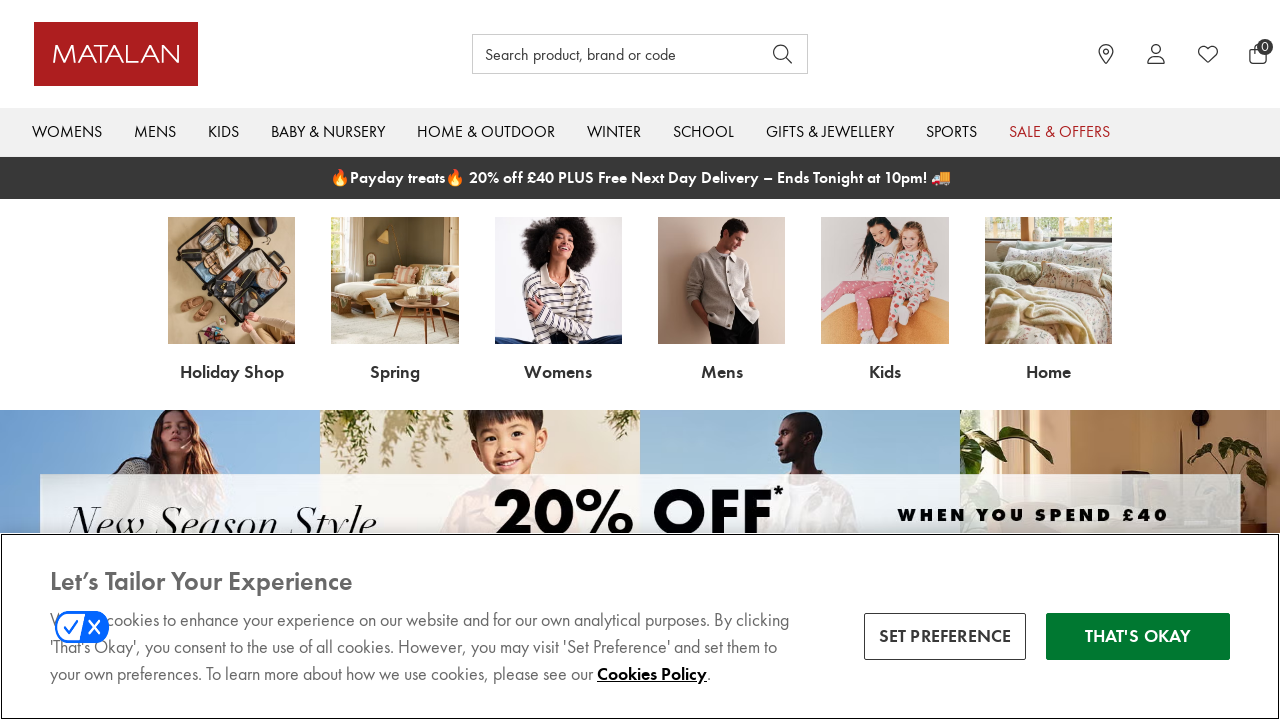